Tests a sign-up form by filling in username, password, confirm password, and email fields, then submitting the form and verifying the confirmation message

Starting URL: https://v1.training-support.net/selenium/dynamic-attributes

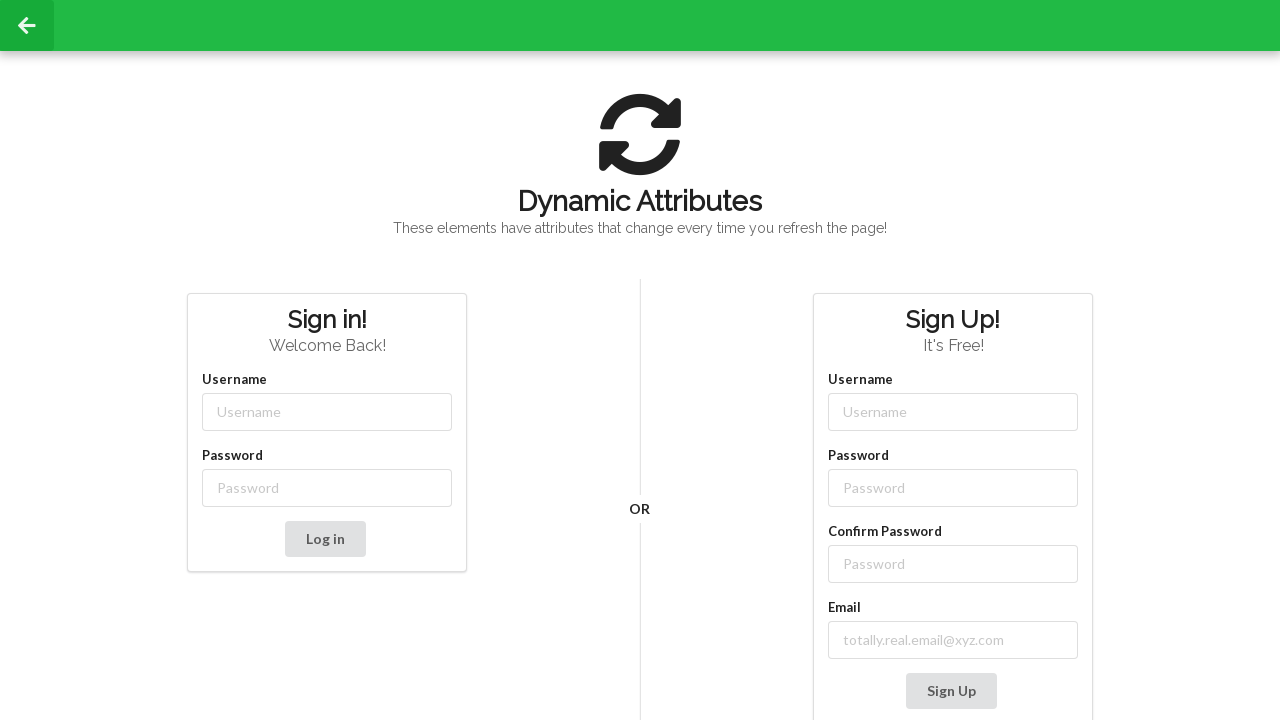

Filled username field with 'Ridha' on //input[contains(@class, '-username')]
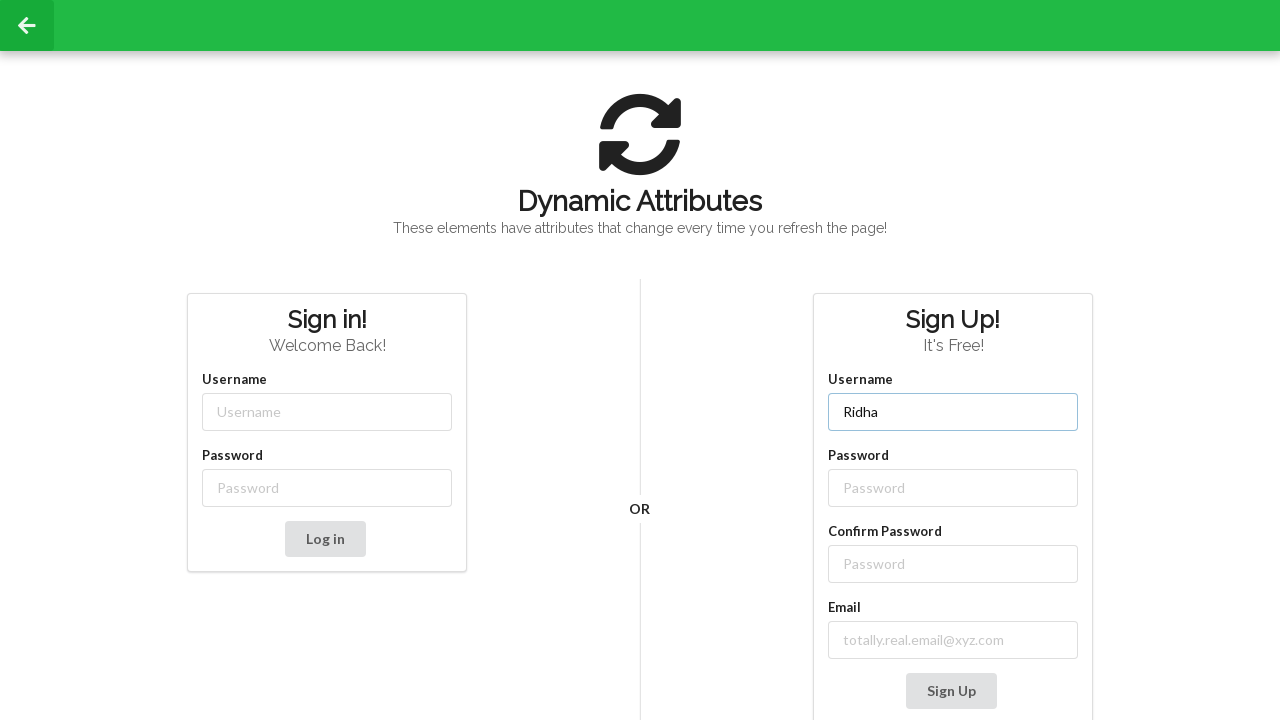

Filled password field with 'Mehreen!' on //input[contains(@class, '-password')]
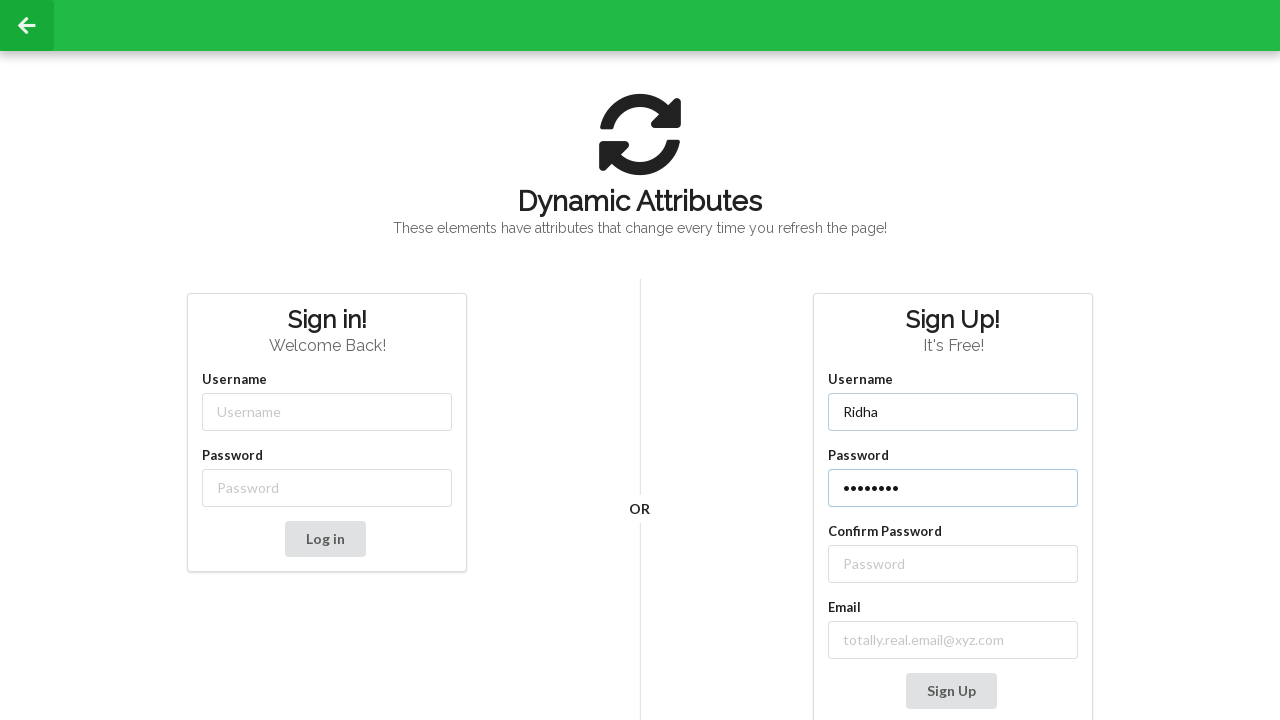

Filled confirm password field with 'Mehreen!' on //label[text() = 'Confirm Password']/following-sibling::input
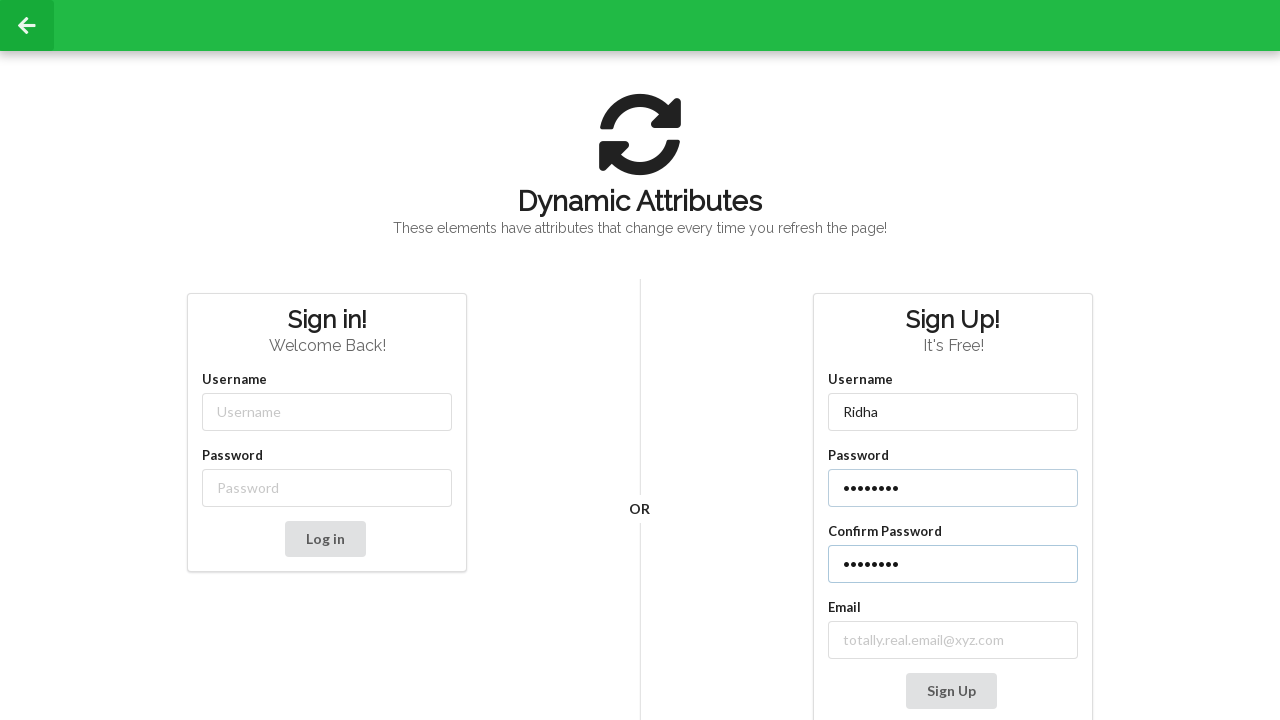

Filled email field with 'ridha@email.com' on //label[contains(text(), 'mail')]/following-sibling::input
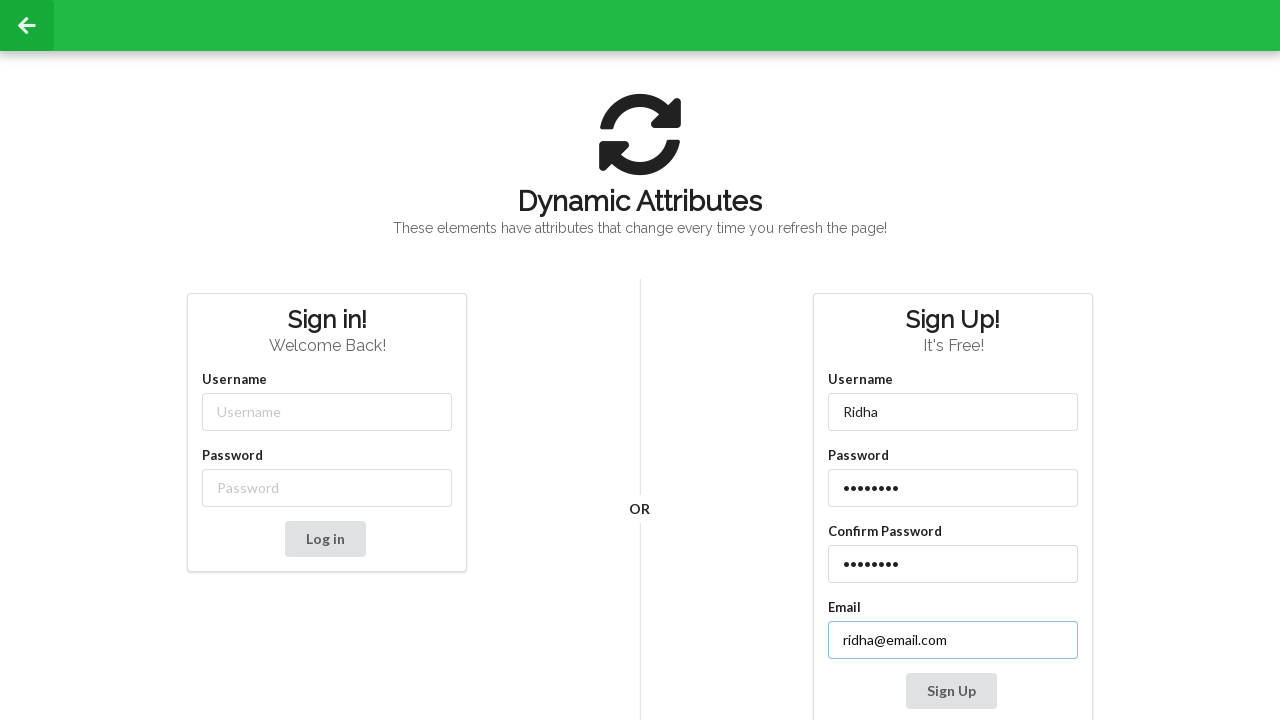

Clicked Sign Up button to submit the form at (951, 691) on xpath=//button[contains(text(), 'Sign Up')]
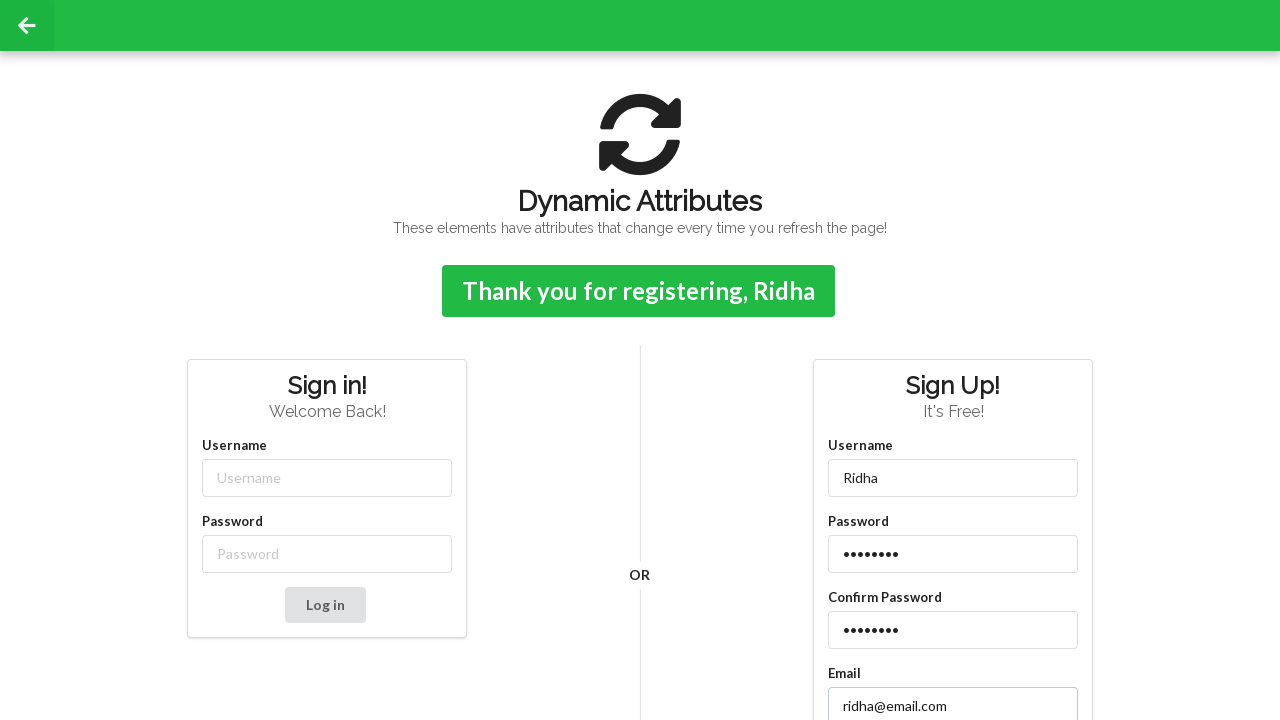

Confirmation message appeared after form submission
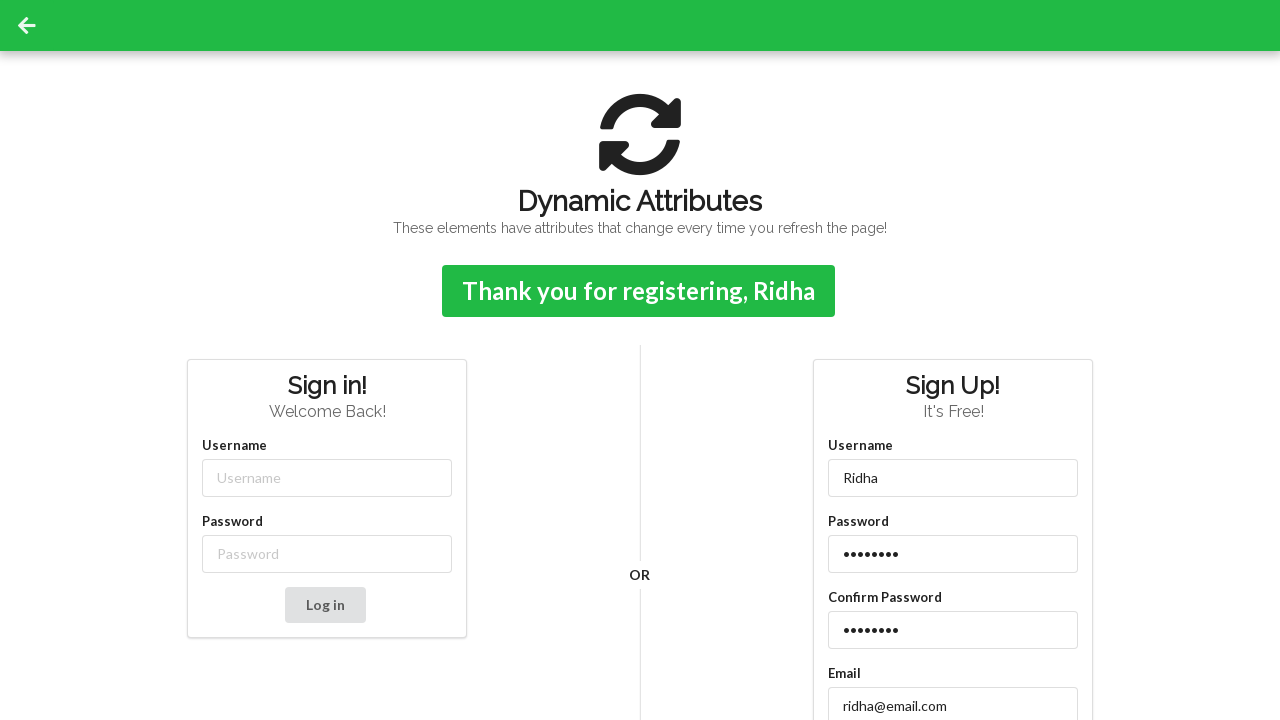

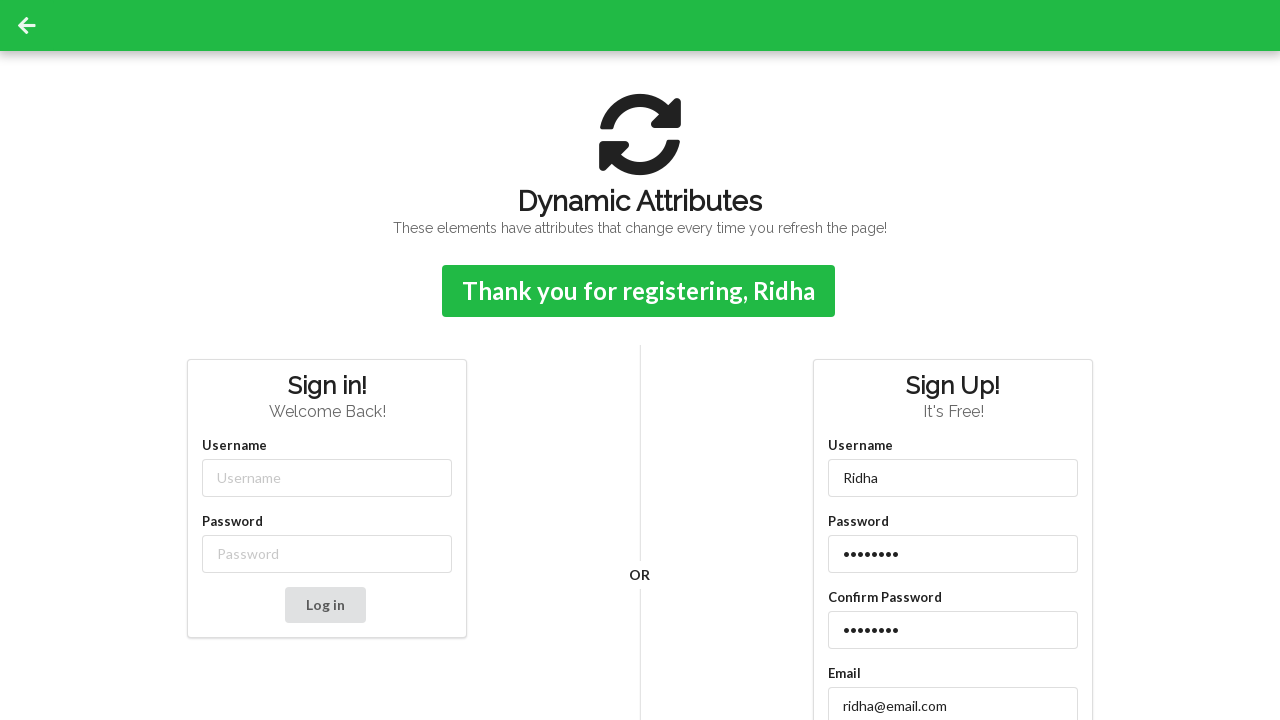